Tests right-click (context click) functionality on a button element on the DemoQA buttons page

Starting URL: http://demoqa.com/buttons

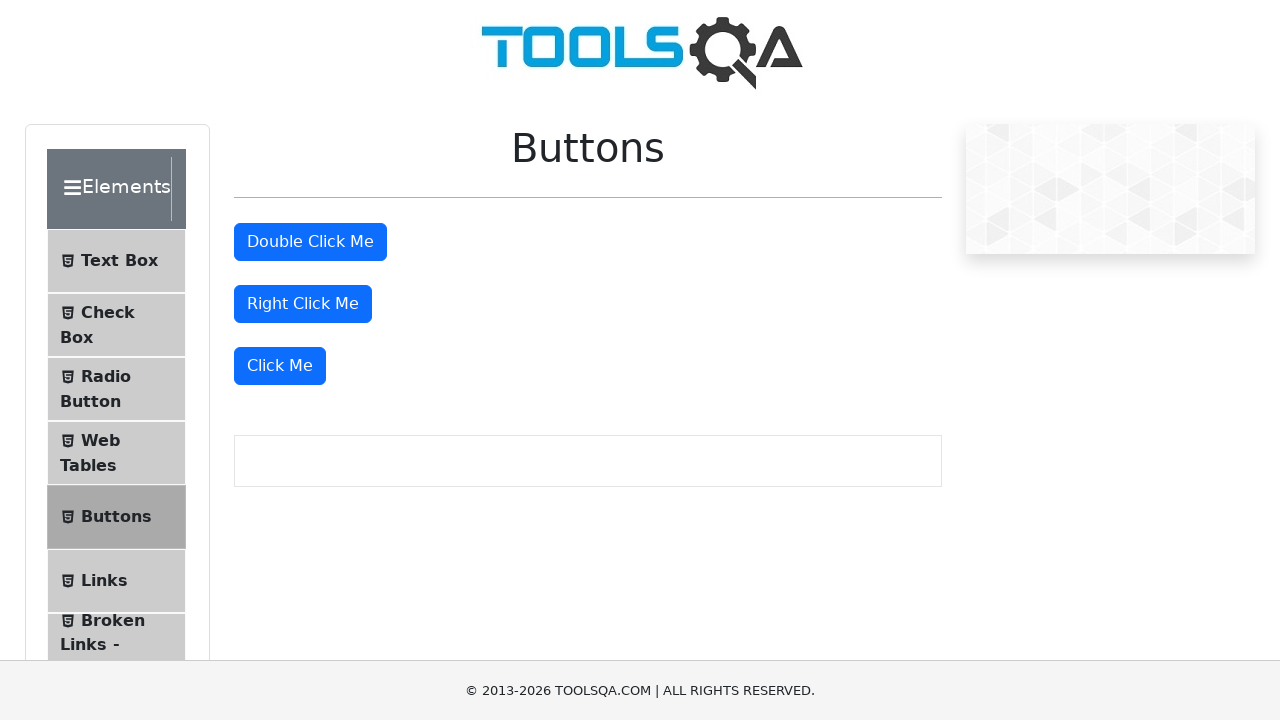

Navigated to DemoQA buttons page
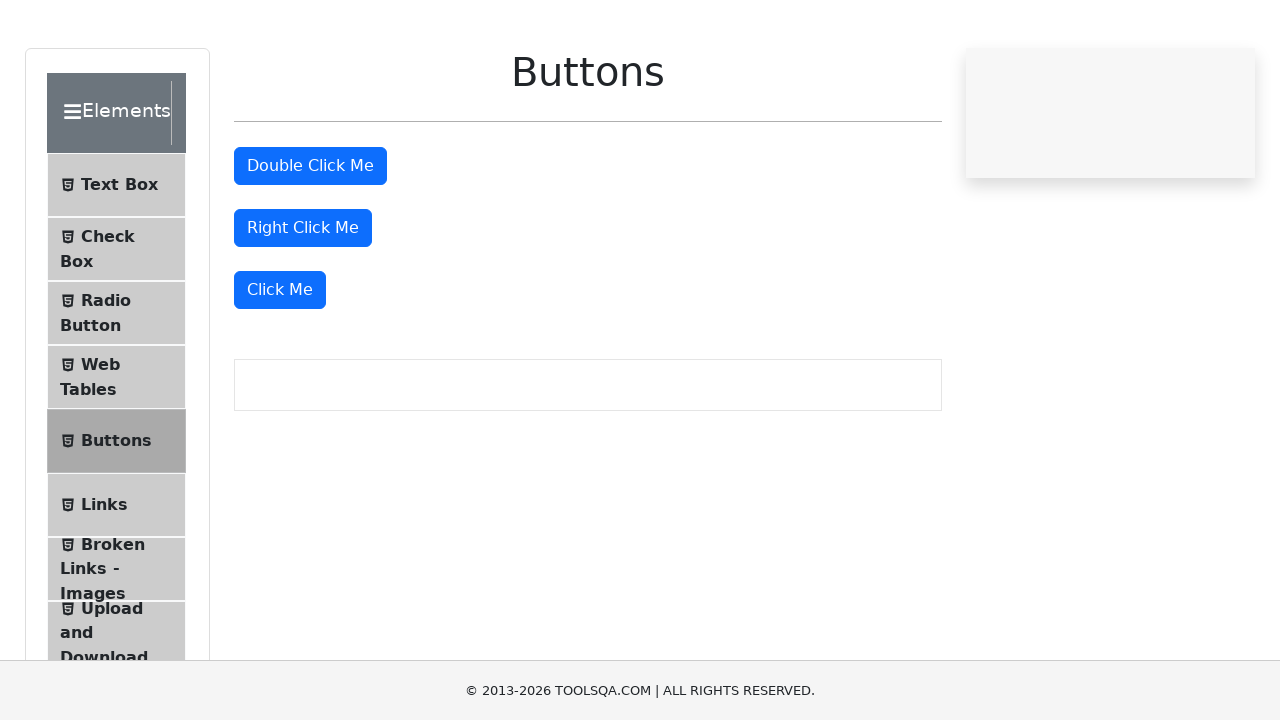

Located the third 'Click Me' button element
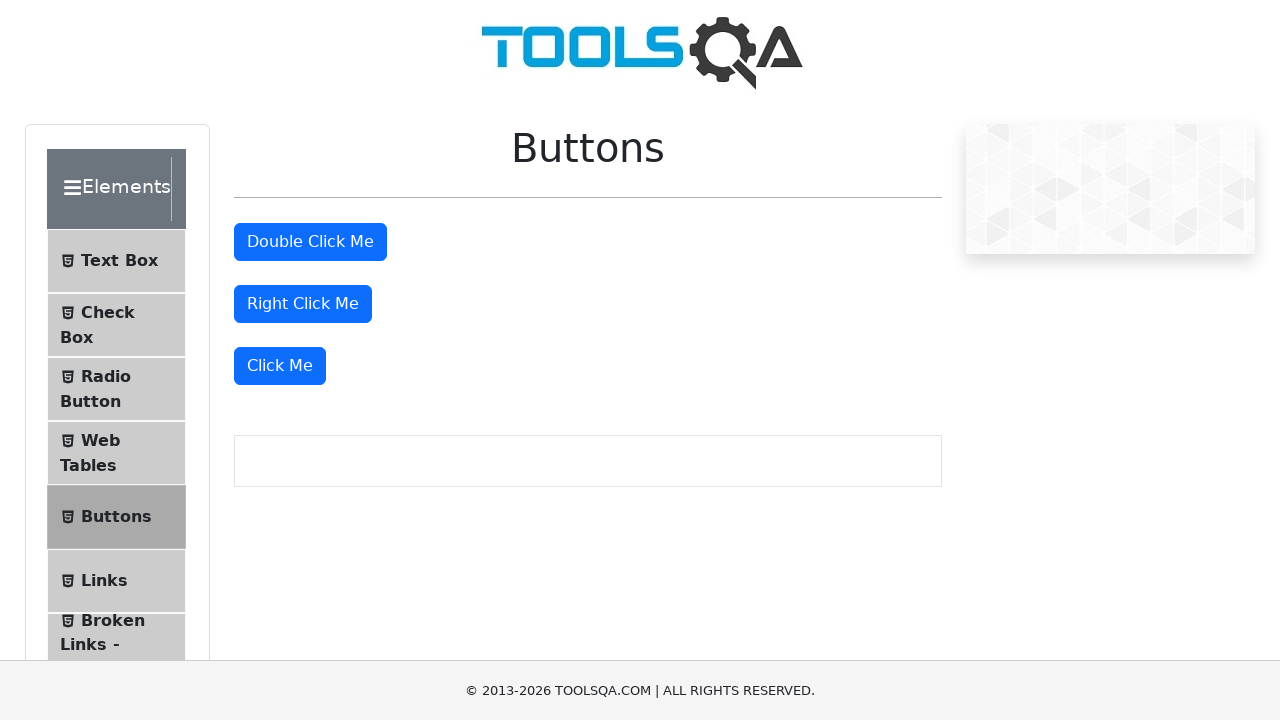

Performed right-click (context click) on the button at (280, 366) on button:has-text('Click Me') >> nth=2
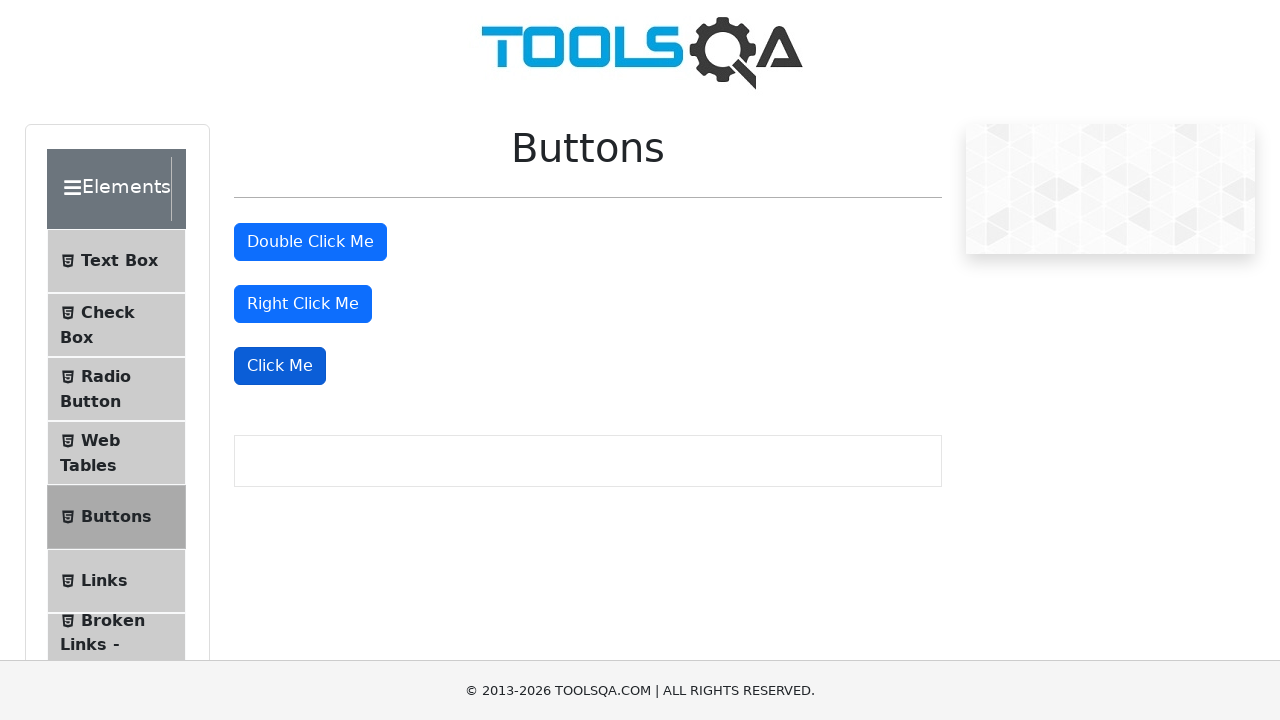

Waited 1000ms for context click action to be registered
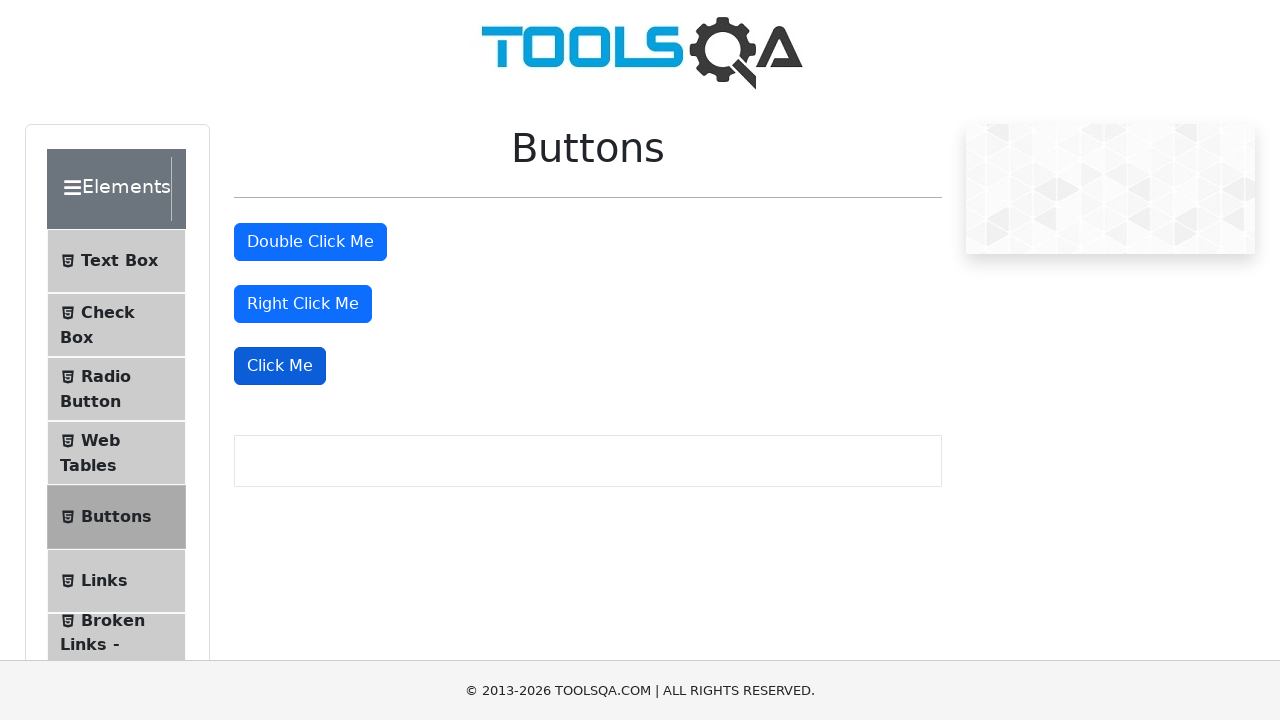

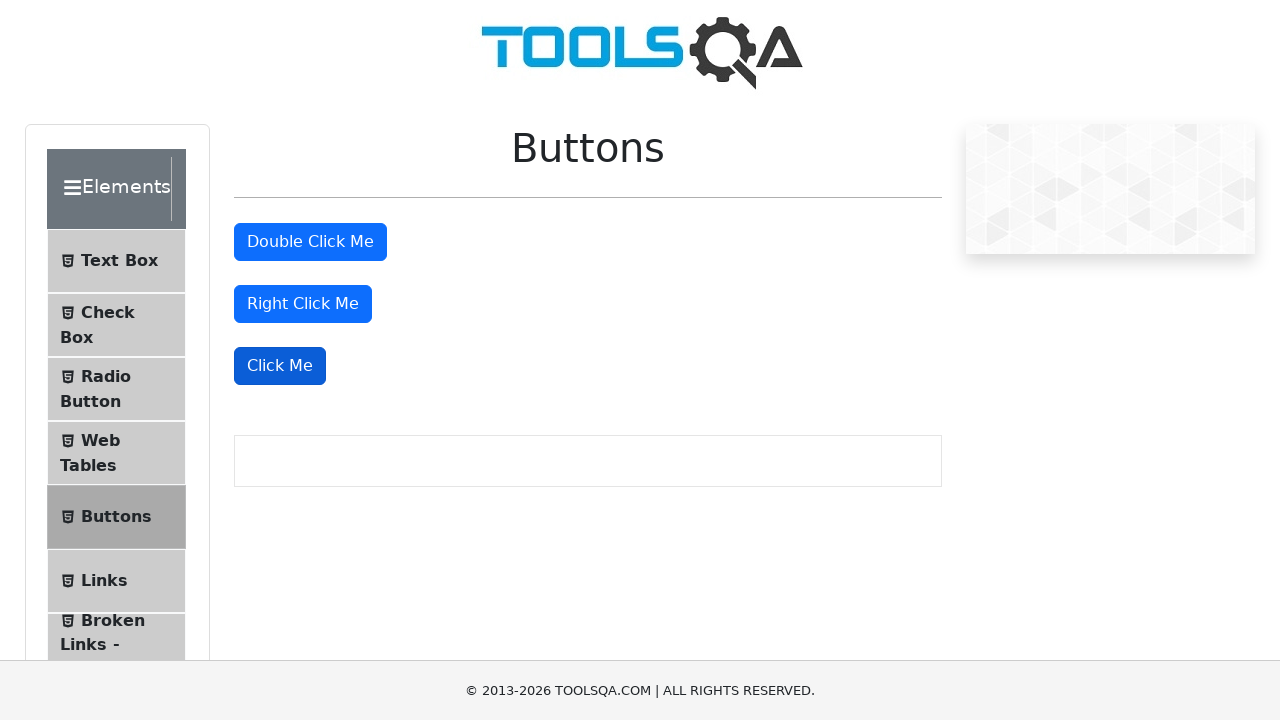